Tests navigation to the Elements section and verifies that the right side advertisement element is displayed on the page.

Starting URL: https://demoqa.com/

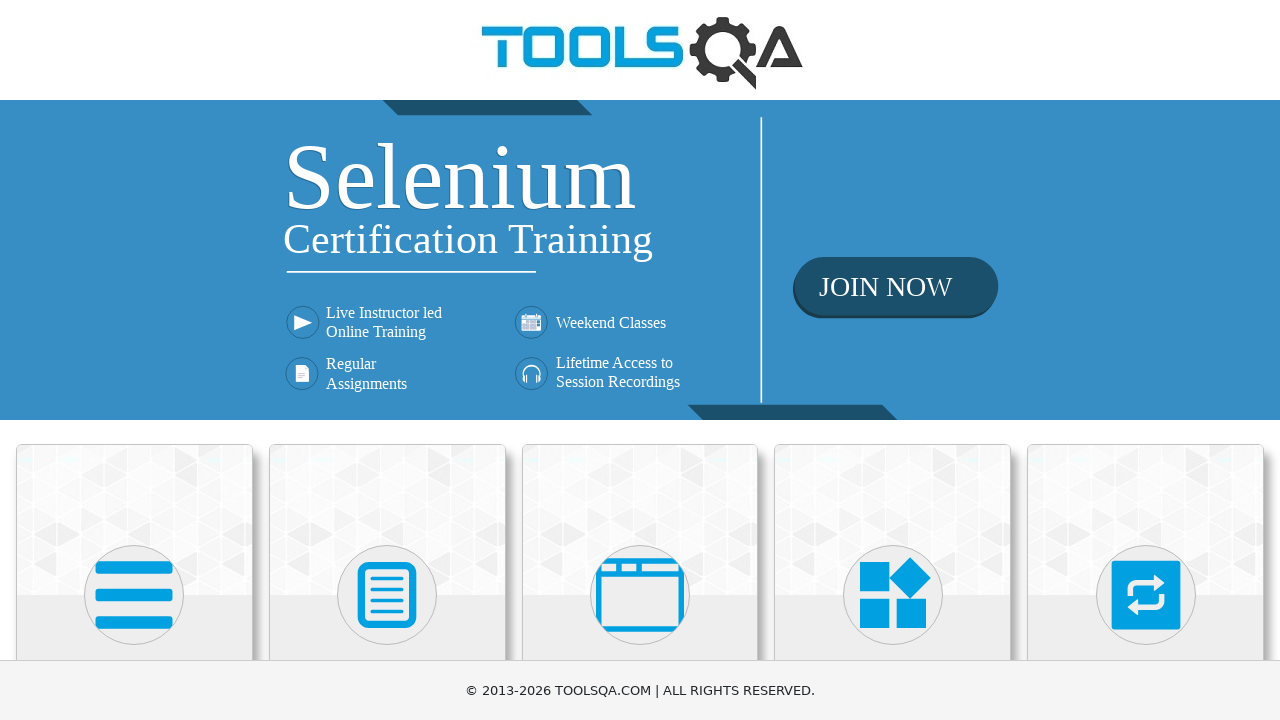

Clicked on Elements card to navigate to Elements section at (134, 360) on h5:text('Elements')
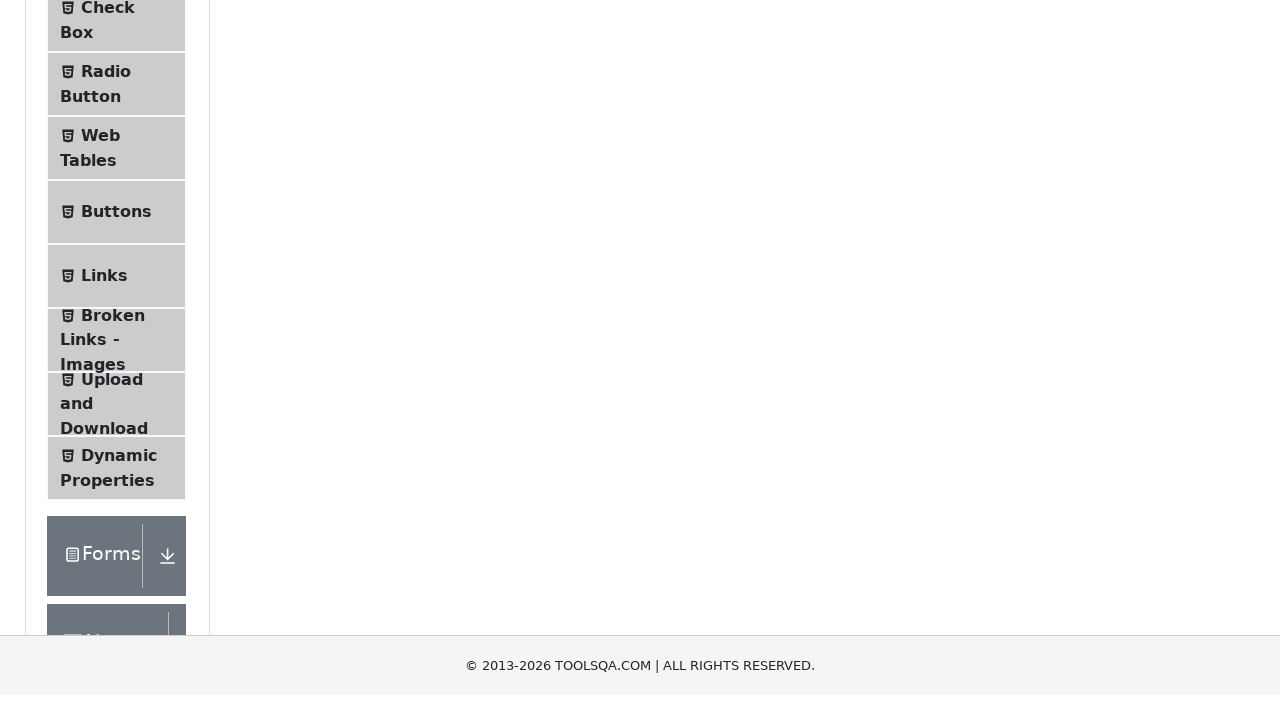

Right side advertisement element is displayed on the page
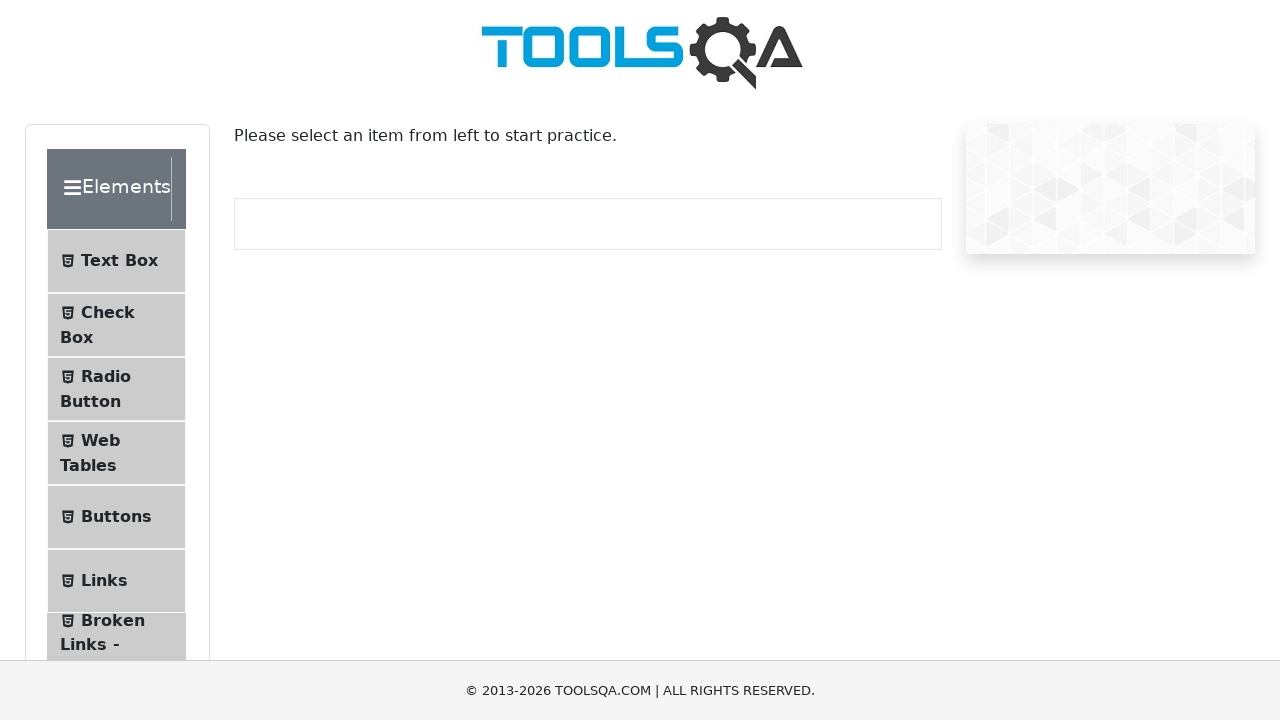

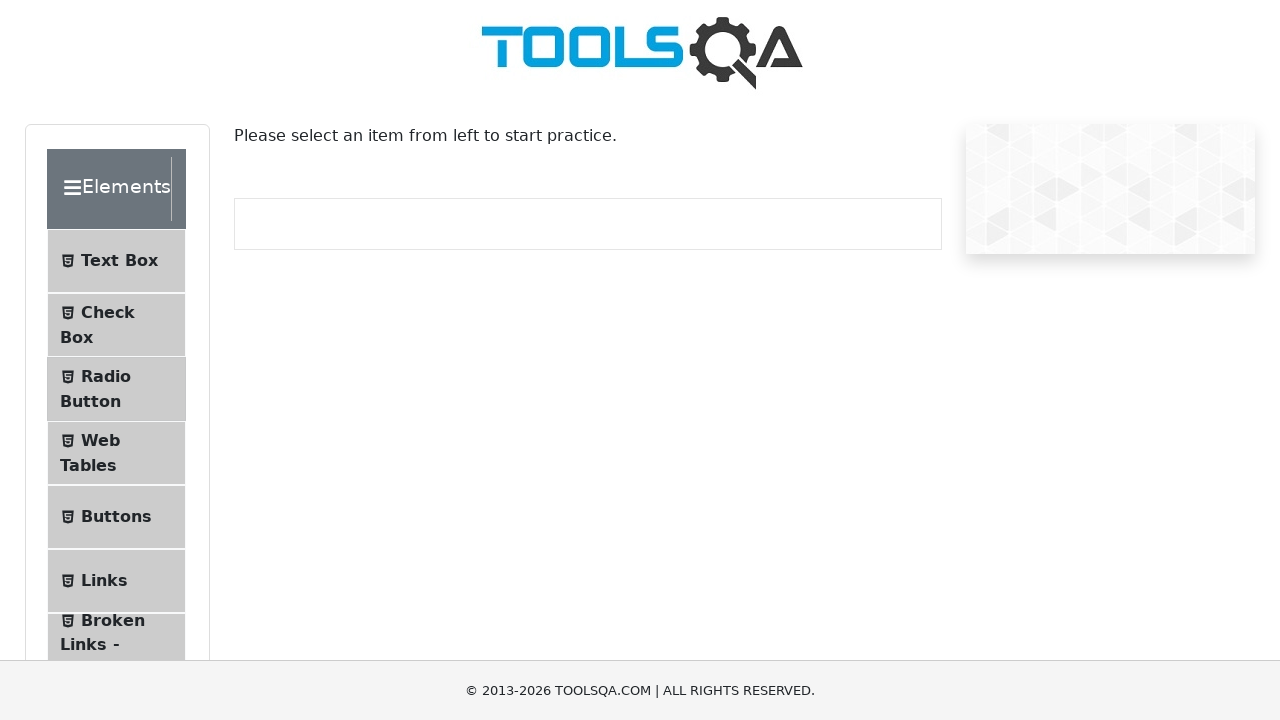